Tests button clicking functionality by navigating to a buttons test page and clicking a button element

Starting URL: https://www.automationtesting.co.uk/buttons.html

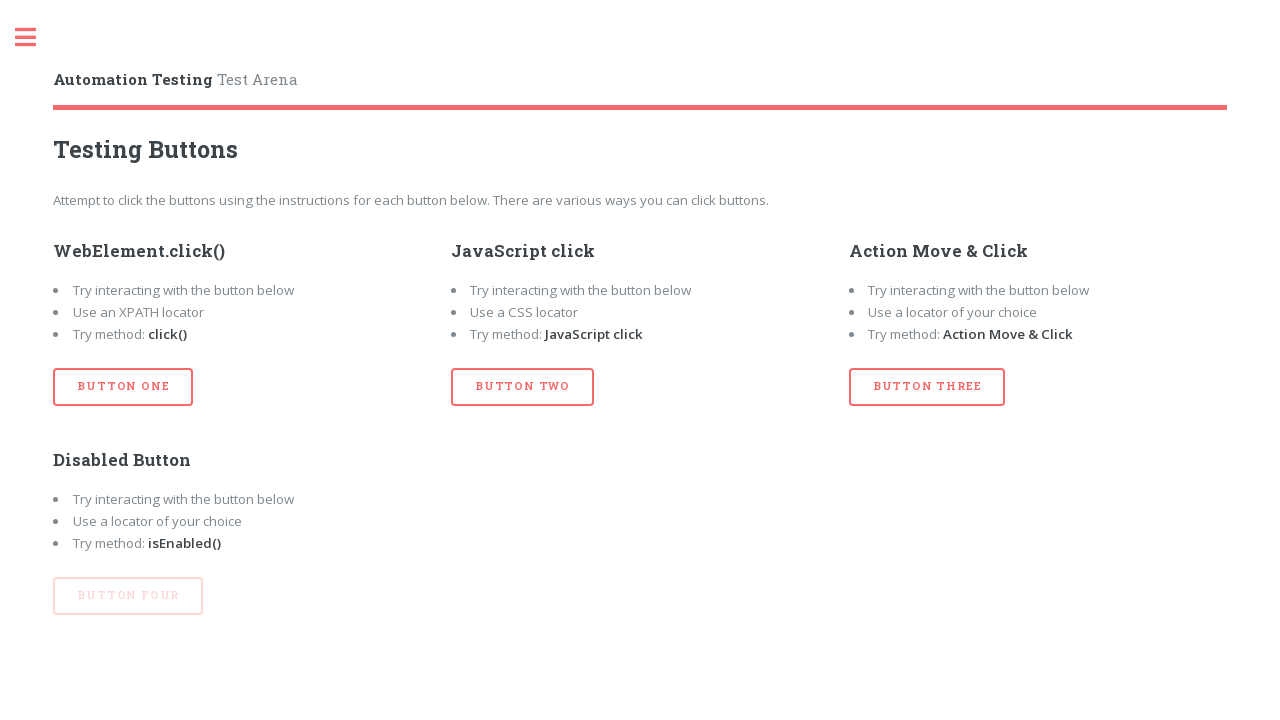

Navigated to buttons test page
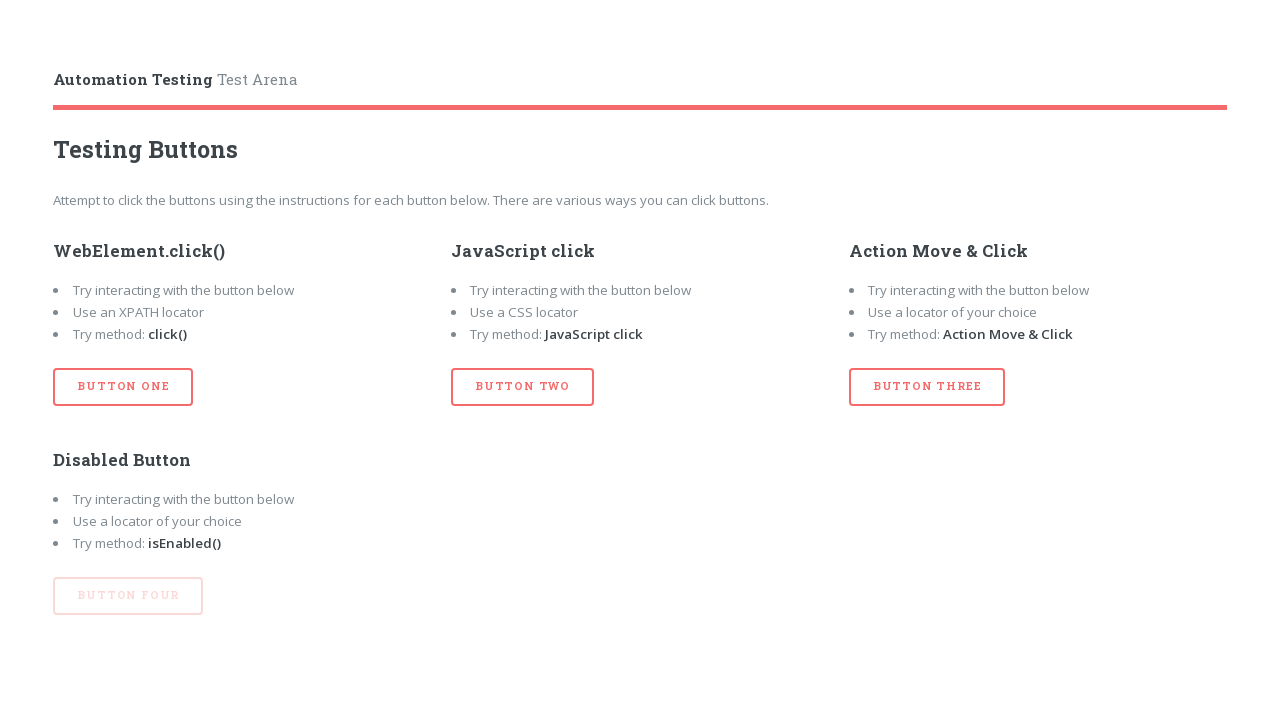

Clicked the first button element at (123, 387) on button#btn_one
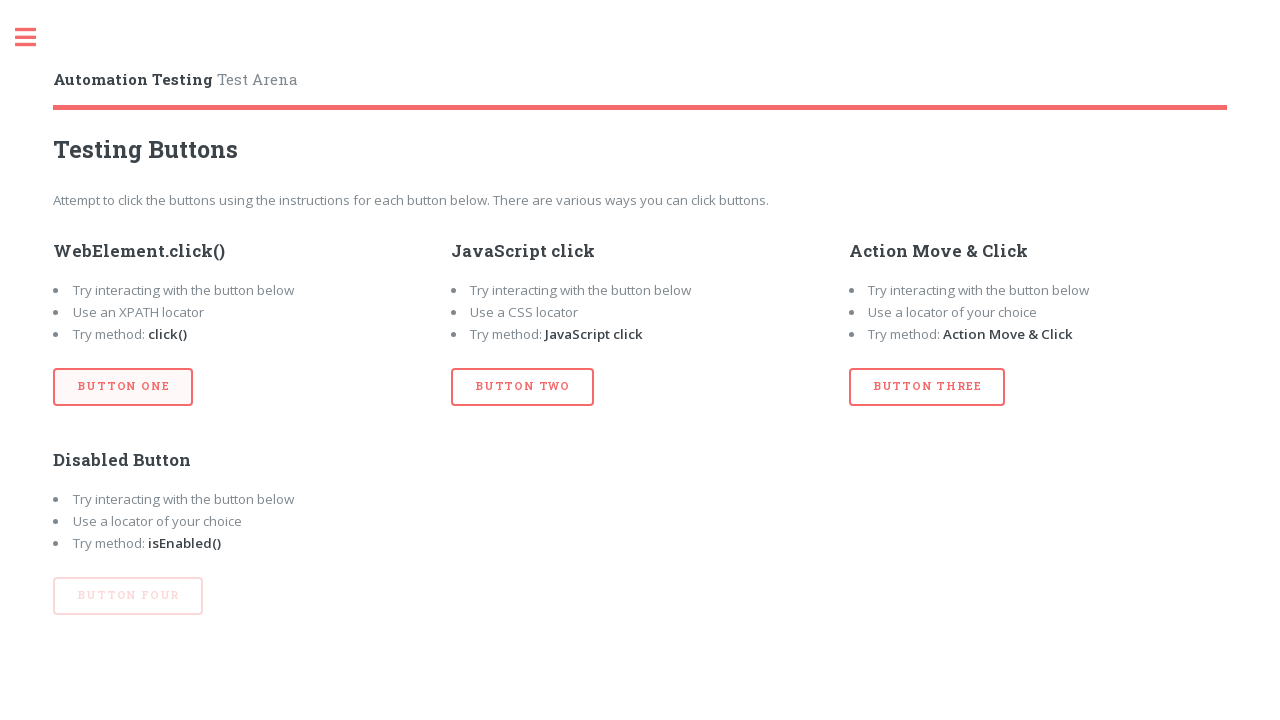

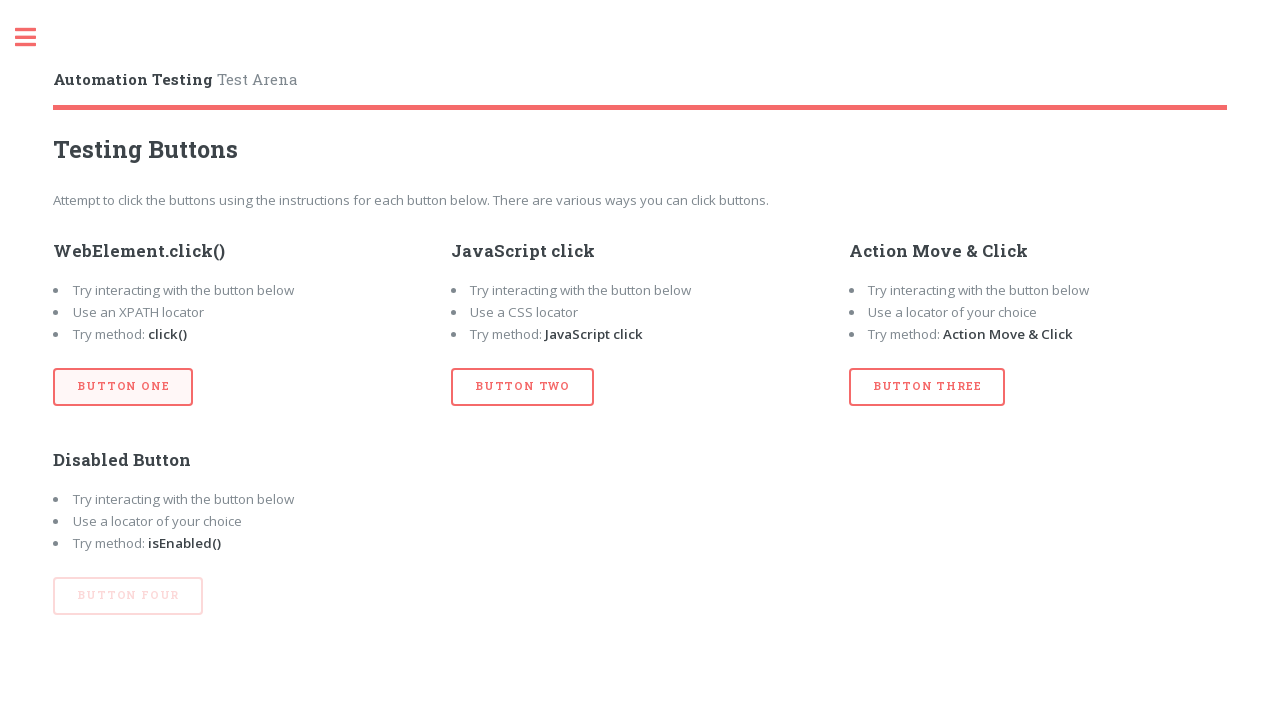